Navigates to GeeksforGeeks website and sets a script timeout configuration for the browser driver

Starting URL: https://www.geeksforgeeks.org/

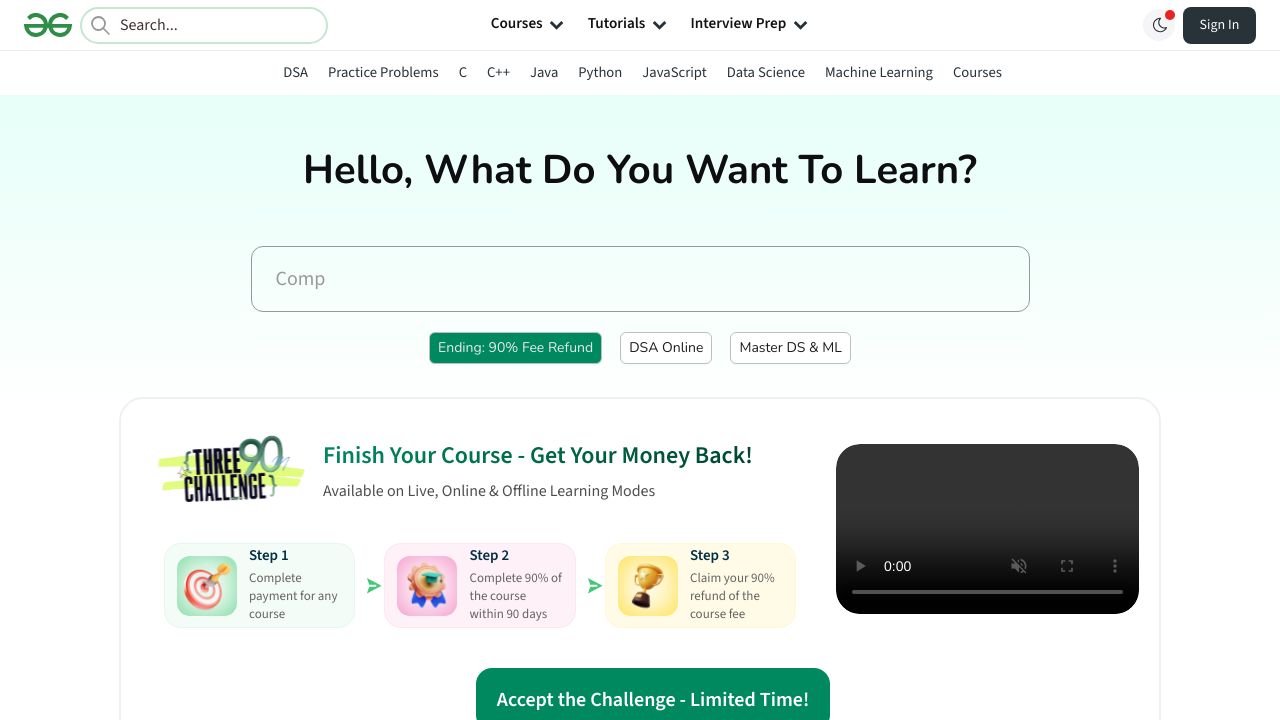

Navigated to GeeksforGeeks website
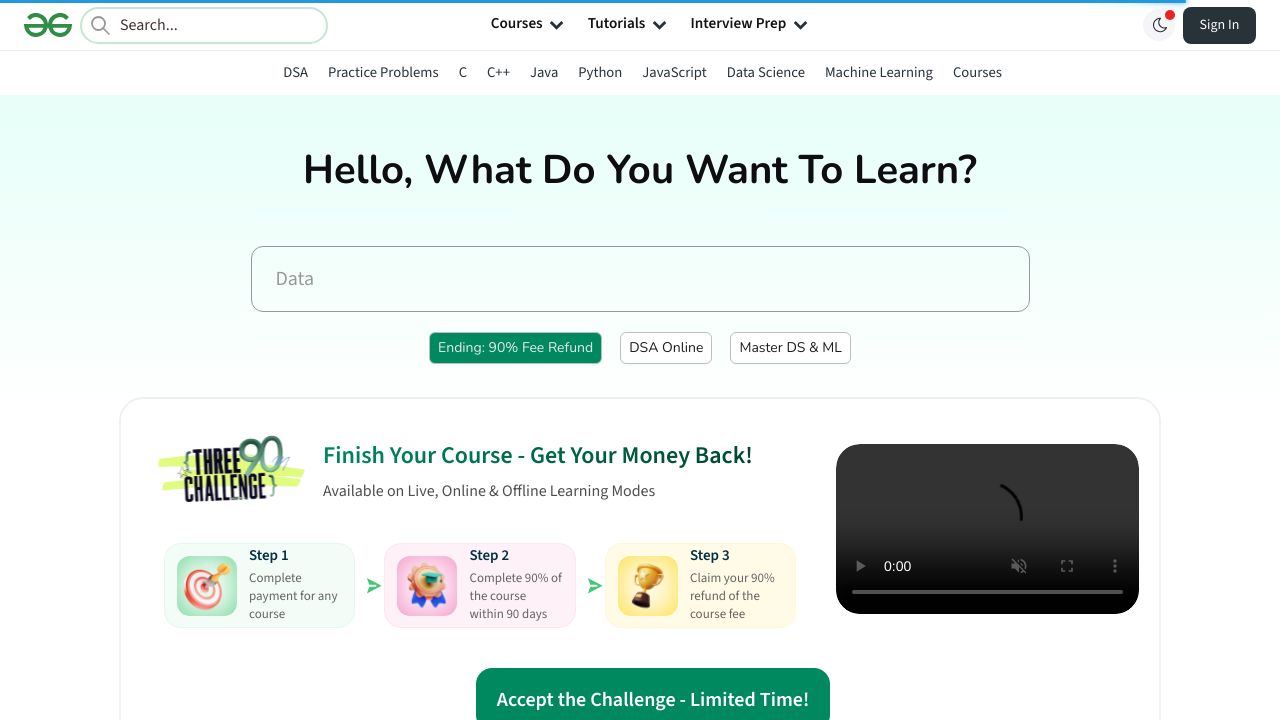

Set script timeout to 30000ms
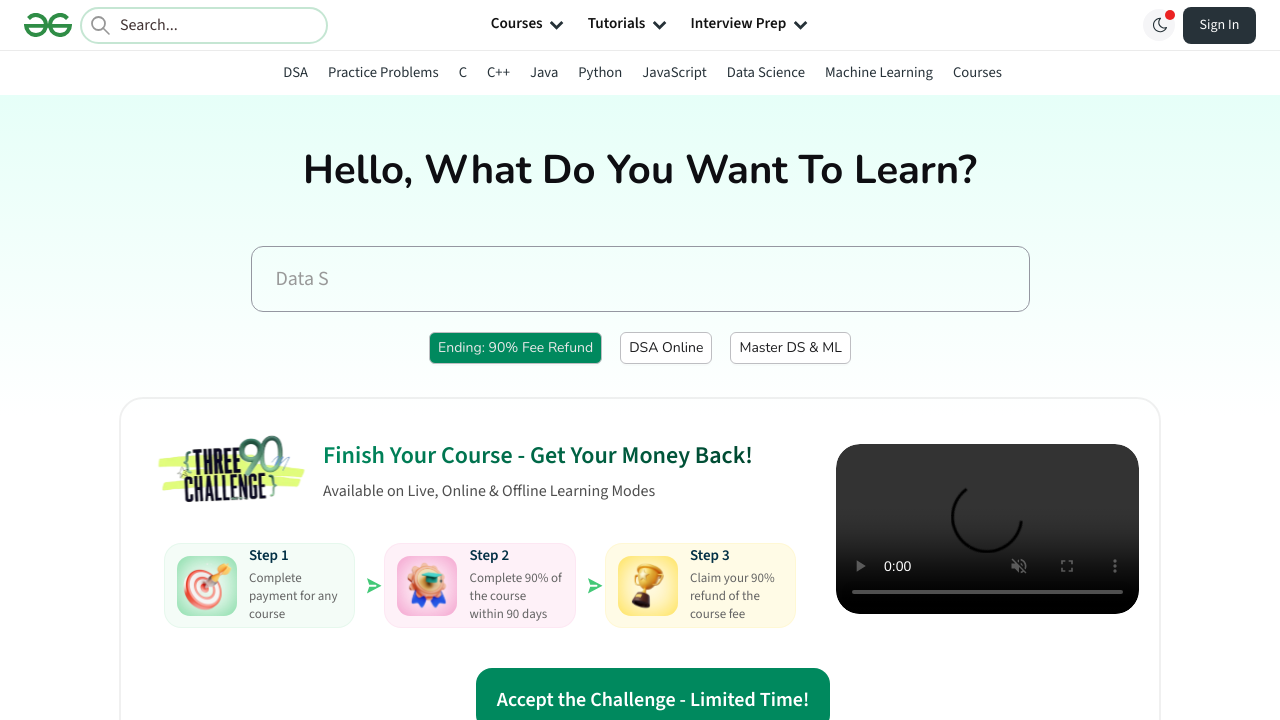

Page DOM content fully loaded
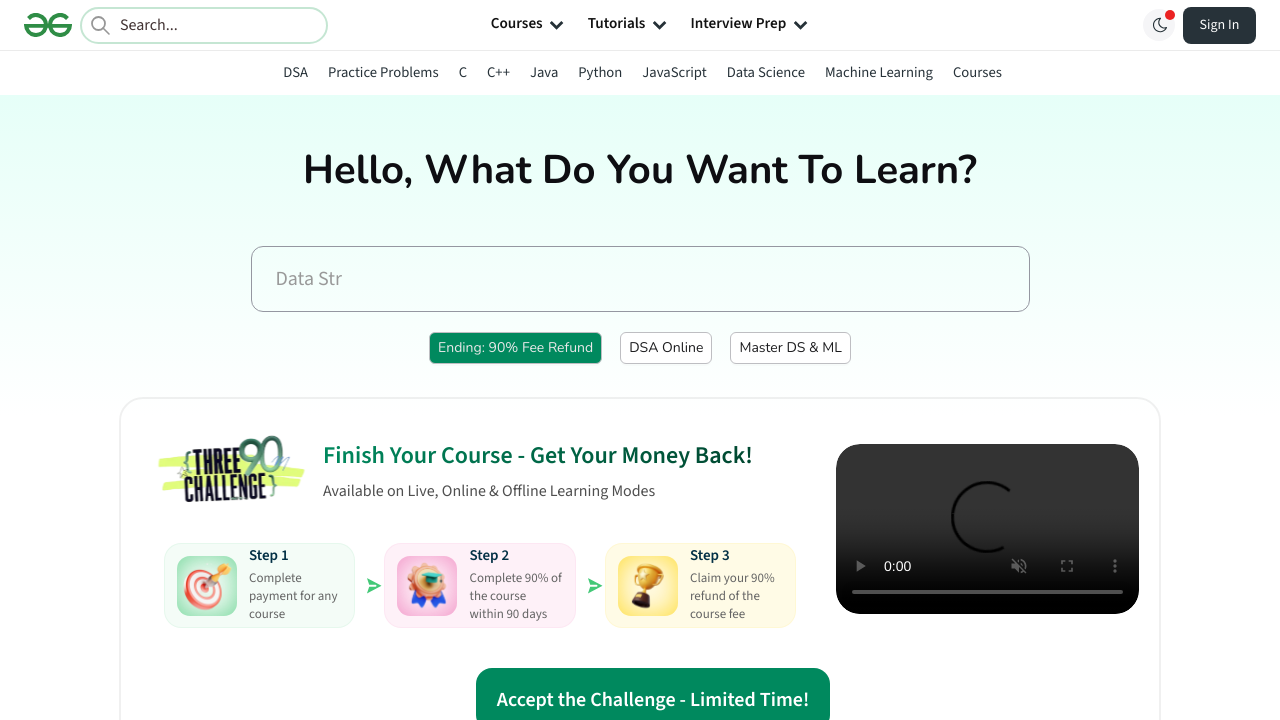

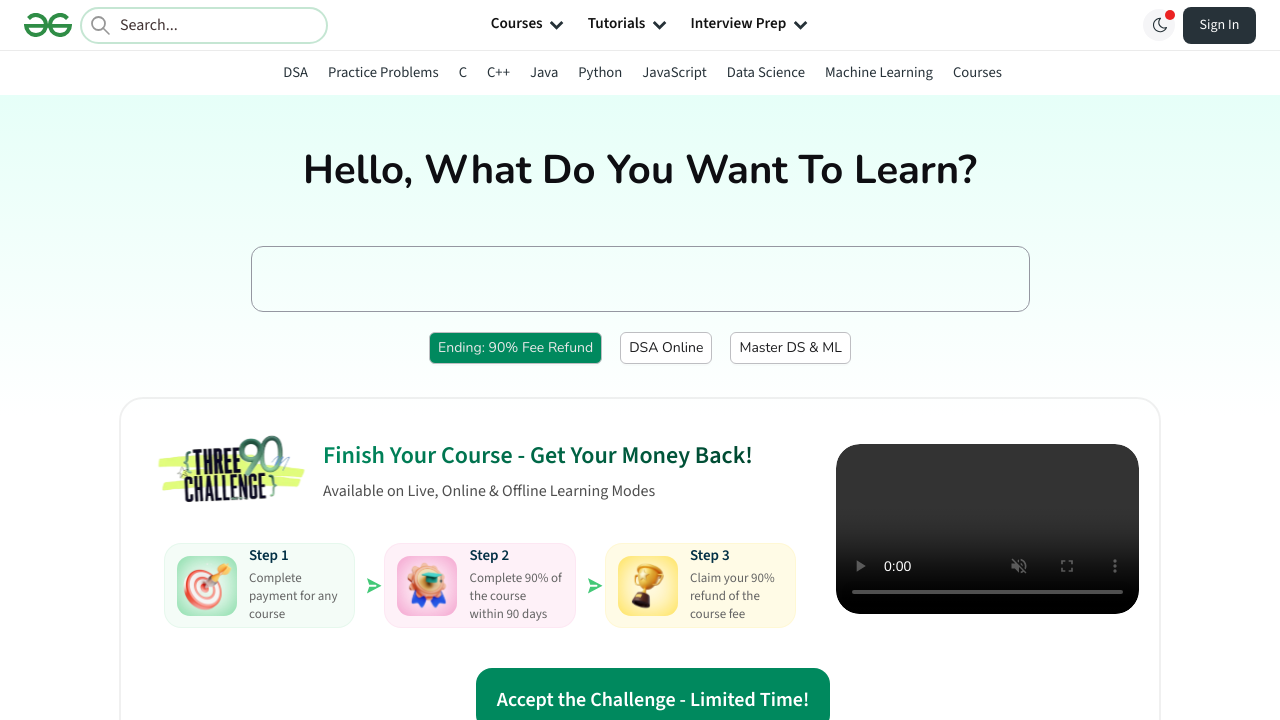